Navigates to VirusTotal search page, clicks on the Search tab, and enters an IP address in the search input field

Starting URL: https://www.virustotal.com/gui/home/search

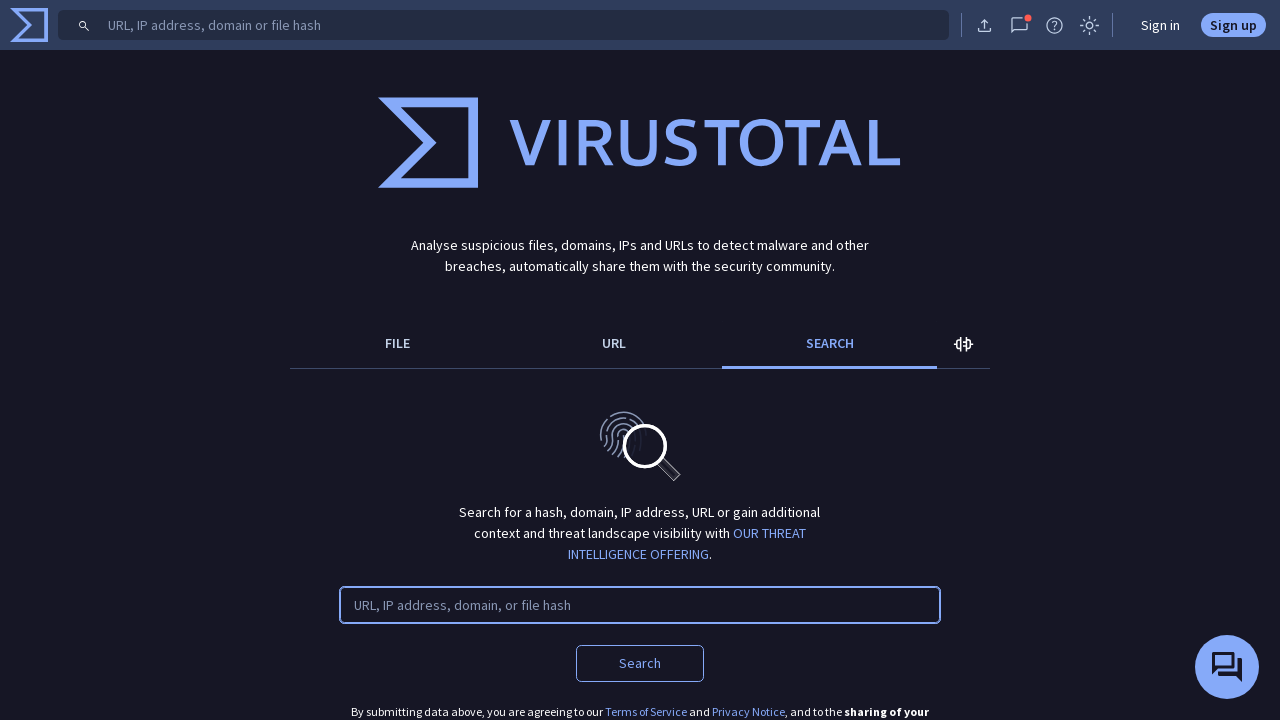

Clicked on the Search tab at (830, 344) on #Search-tab
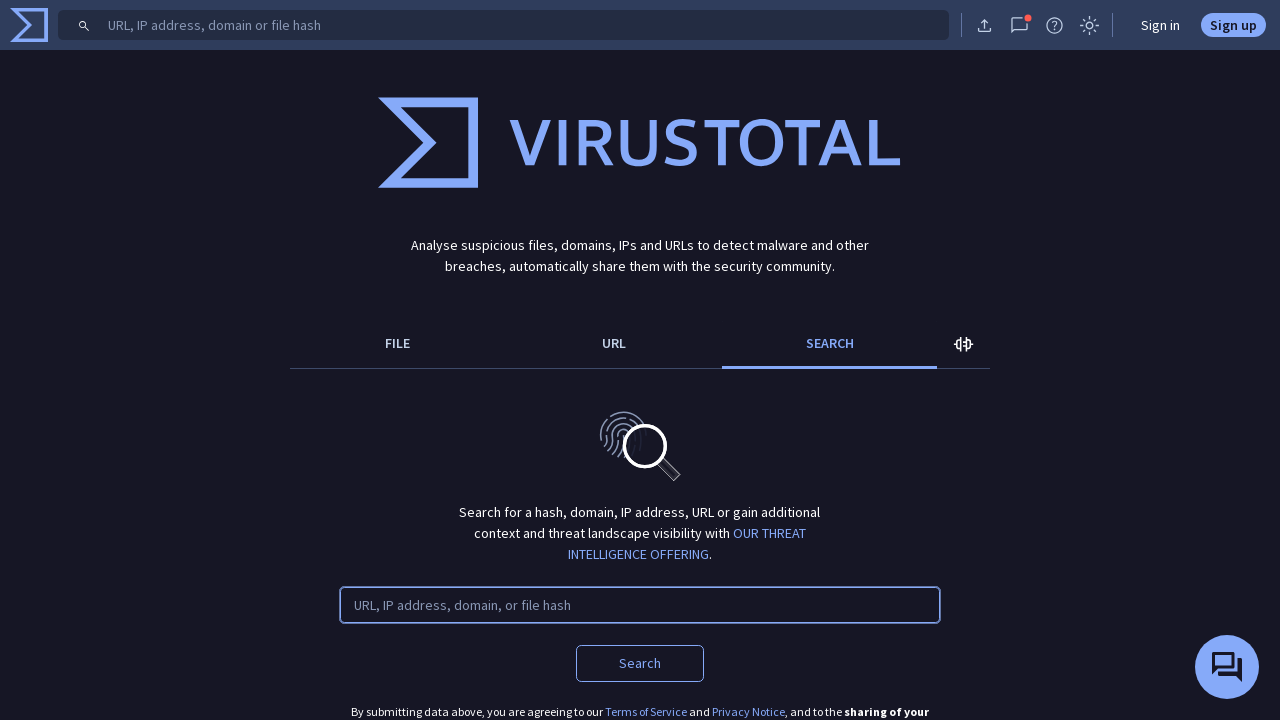

Clicked on search input field at (528, 25) on #searchInput
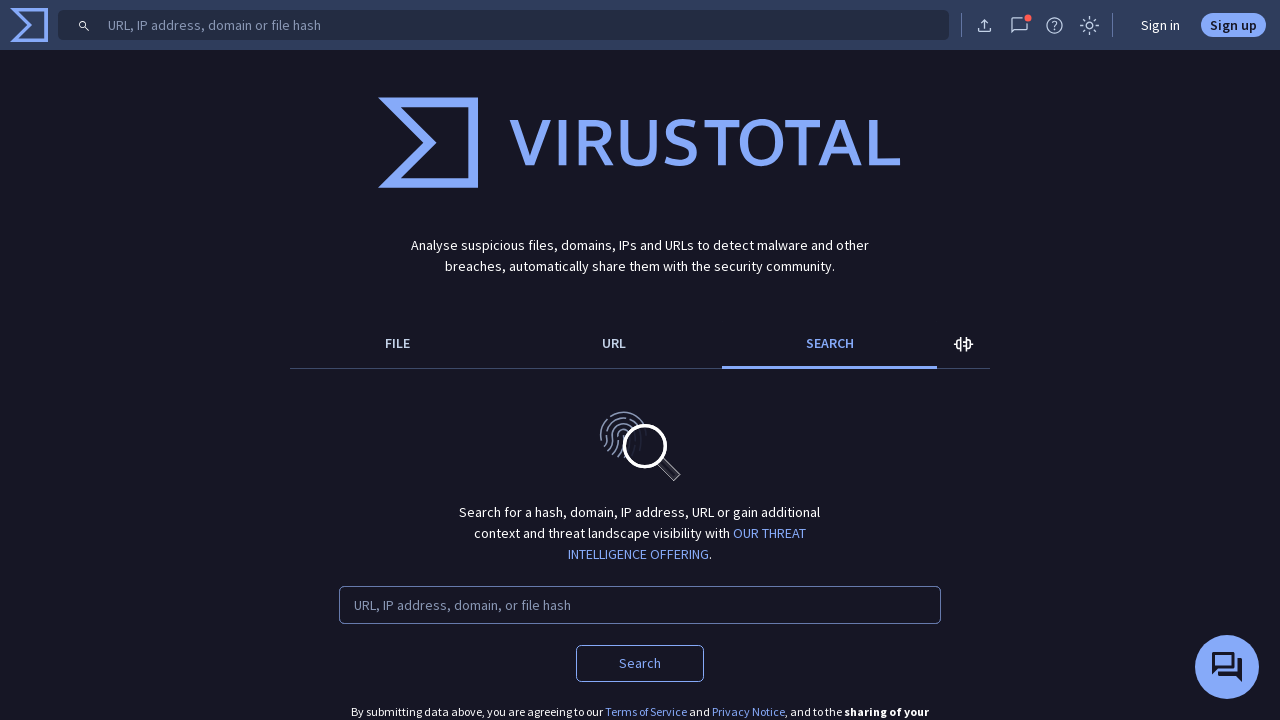

Entered IP address 49.36.51.24 in search field on #searchInput
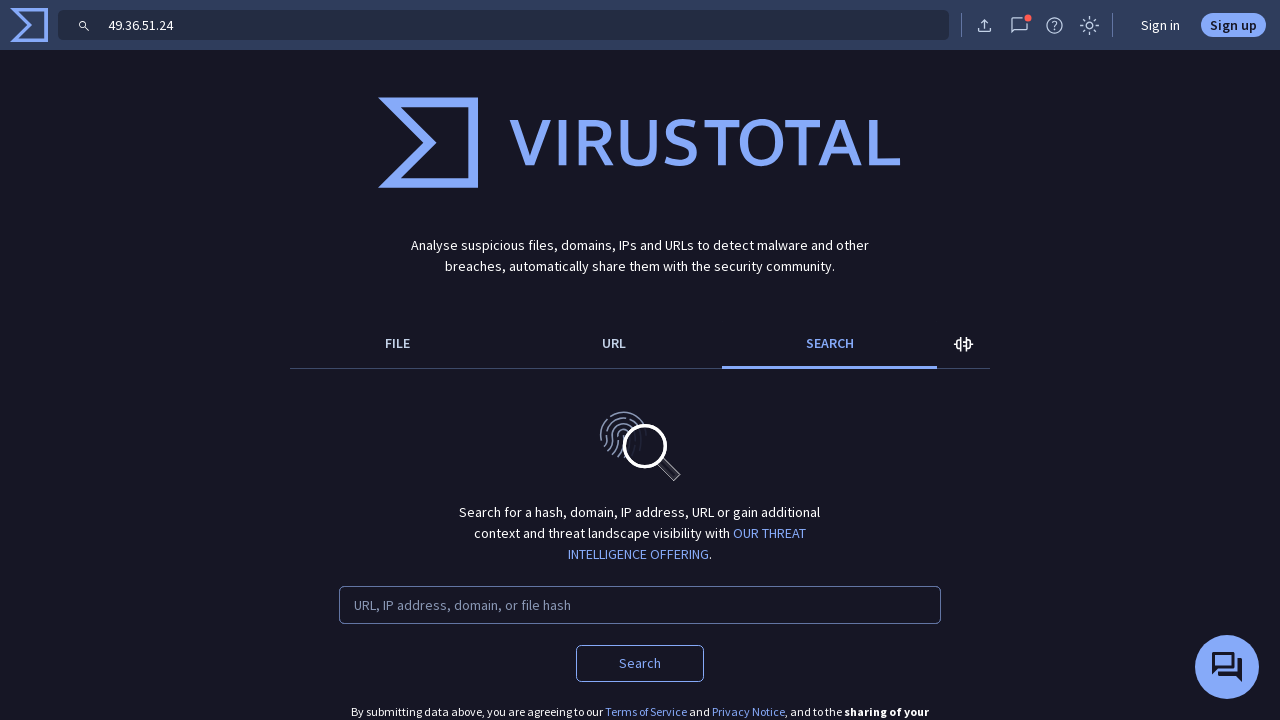

Waited for page to process the search
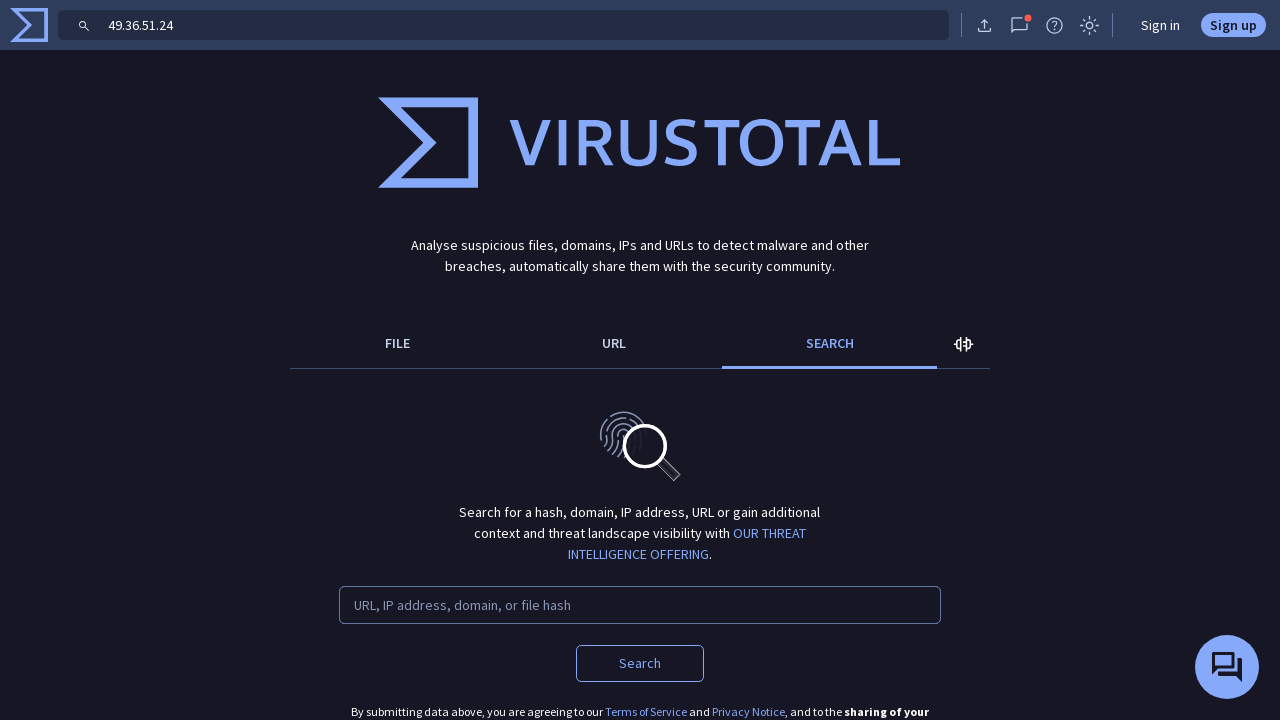

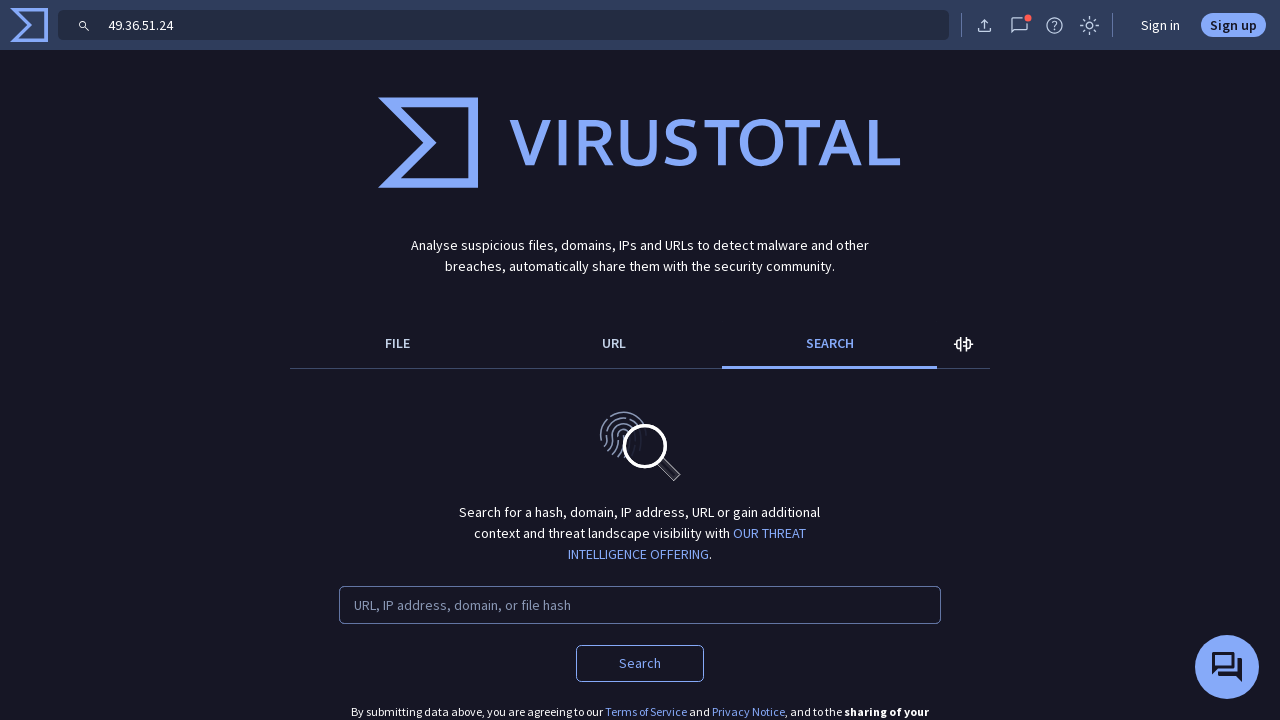